Unchecks the second checkbox if it's currently selected

Starting URL: https://the-internet.herokuapp.com/checkboxes

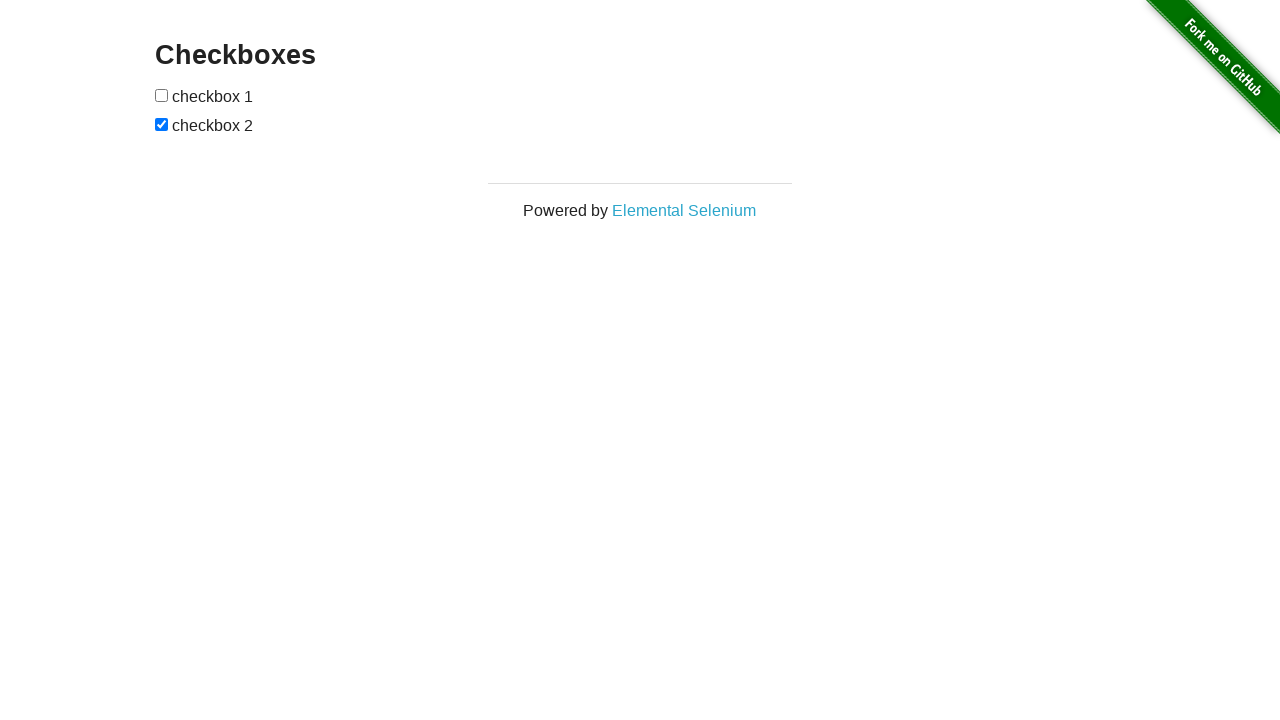

Waited for checkboxes to be present on the page
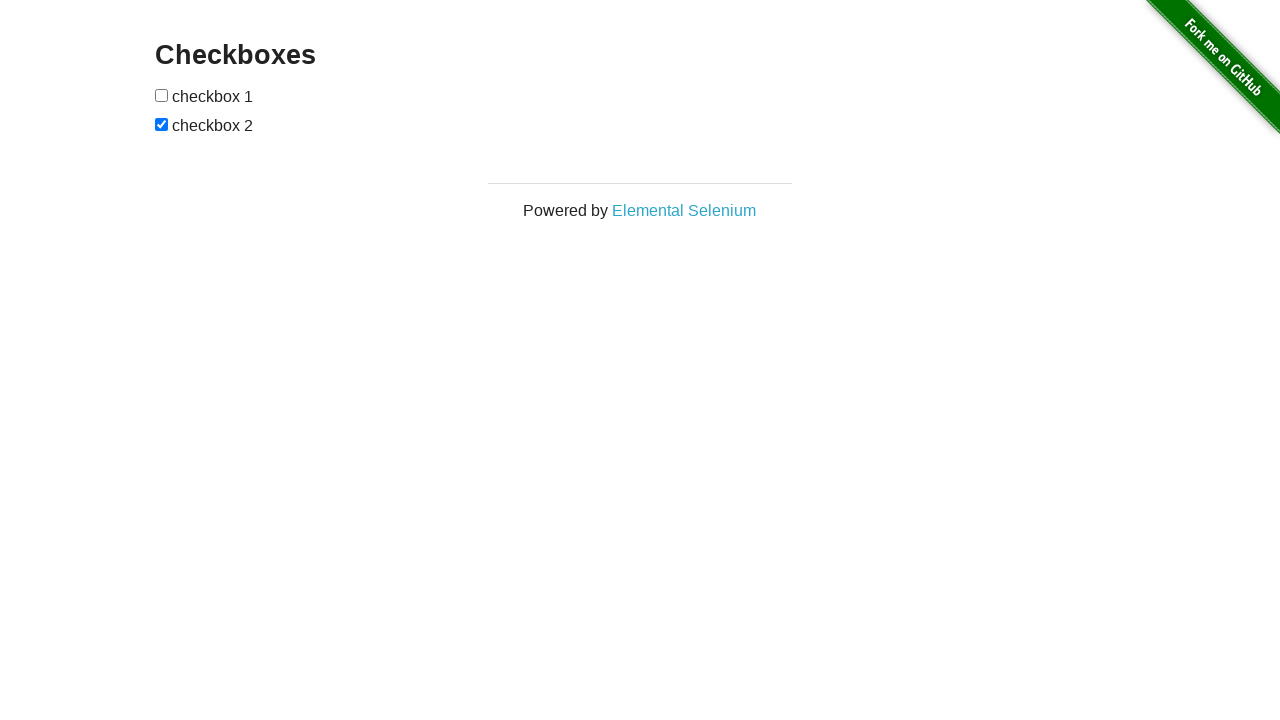

Located the second checkbox
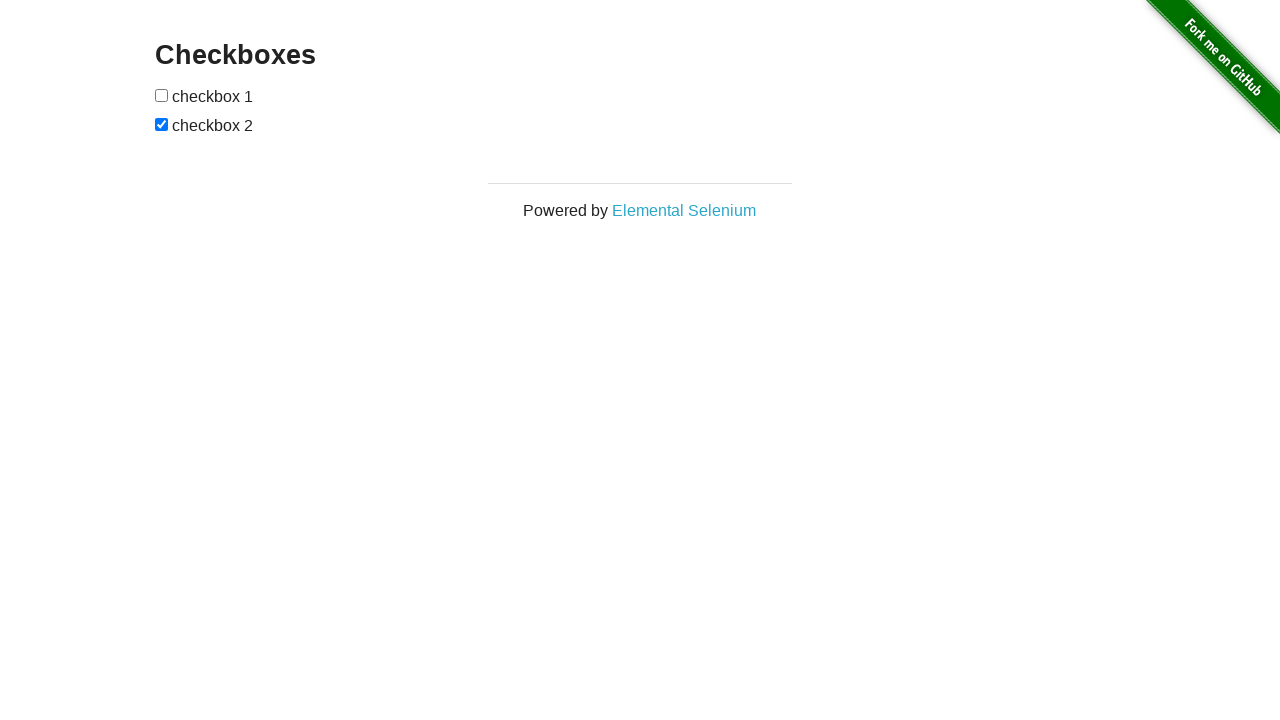

Verified second checkbox is checked
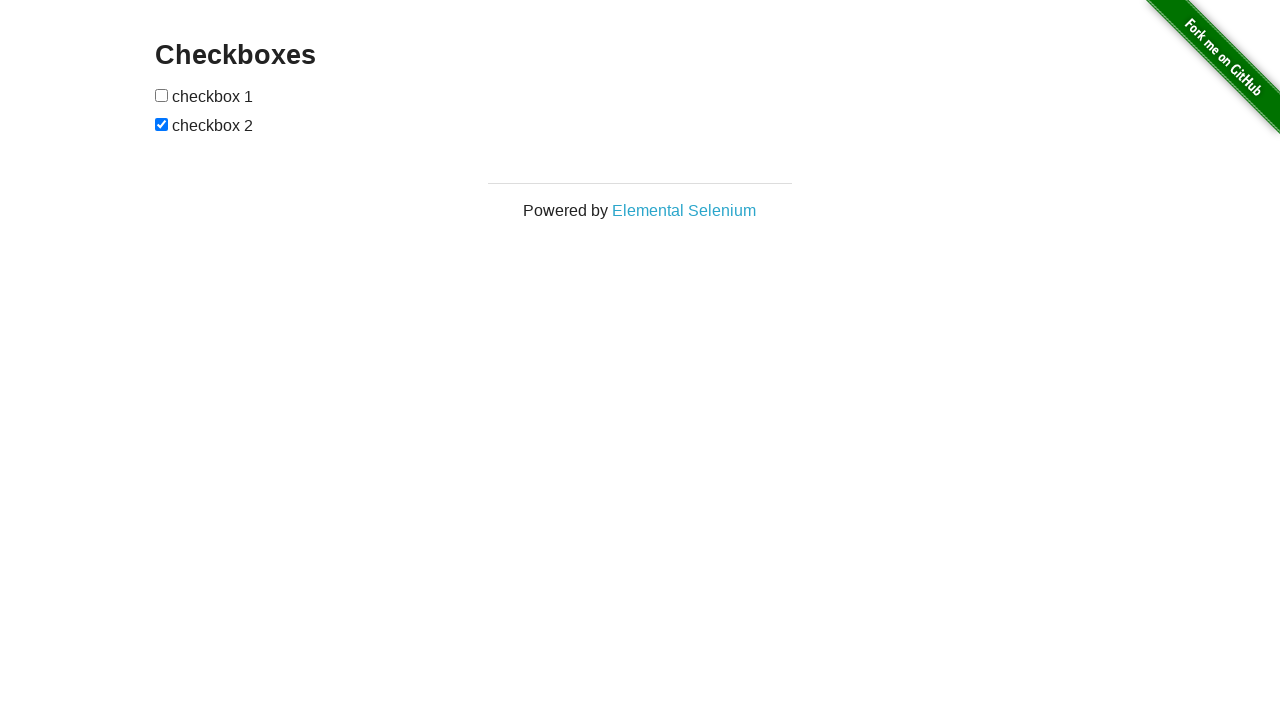

Unchecked the second checkbox at (162, 124) on xpath=//form[@id='checkboxes']/input[2]
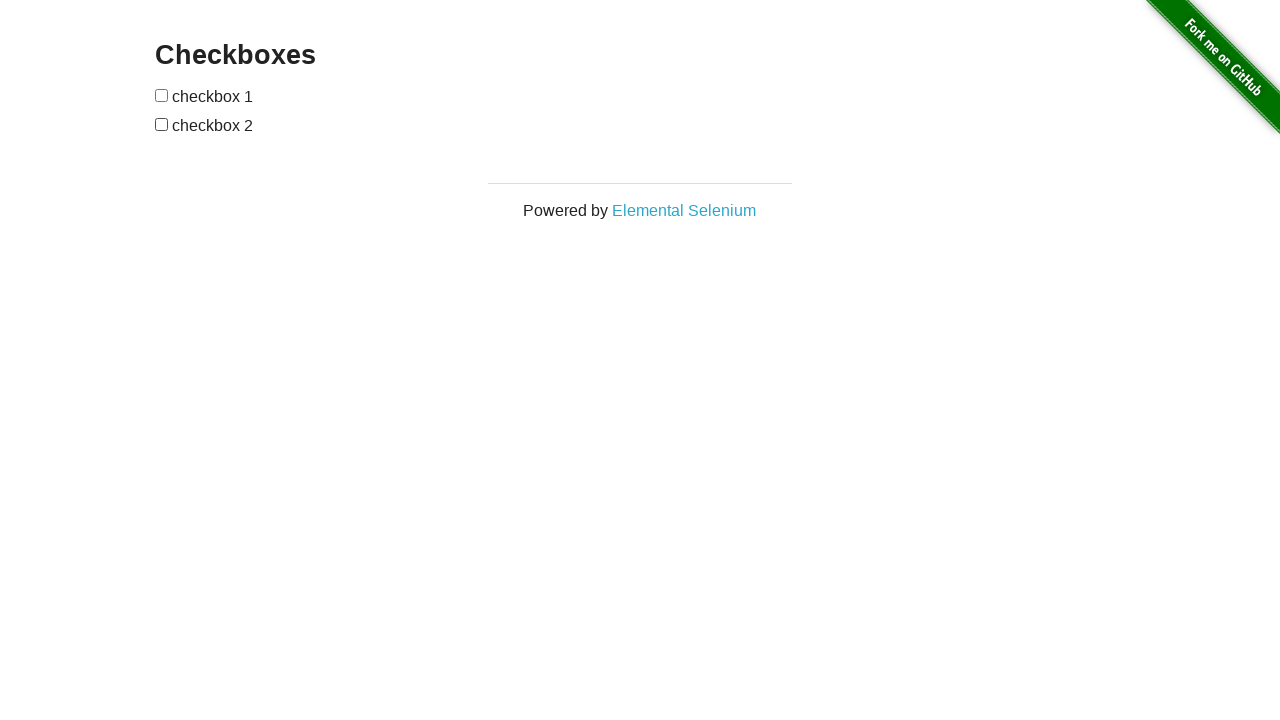

Printed final state of second checkbox: False
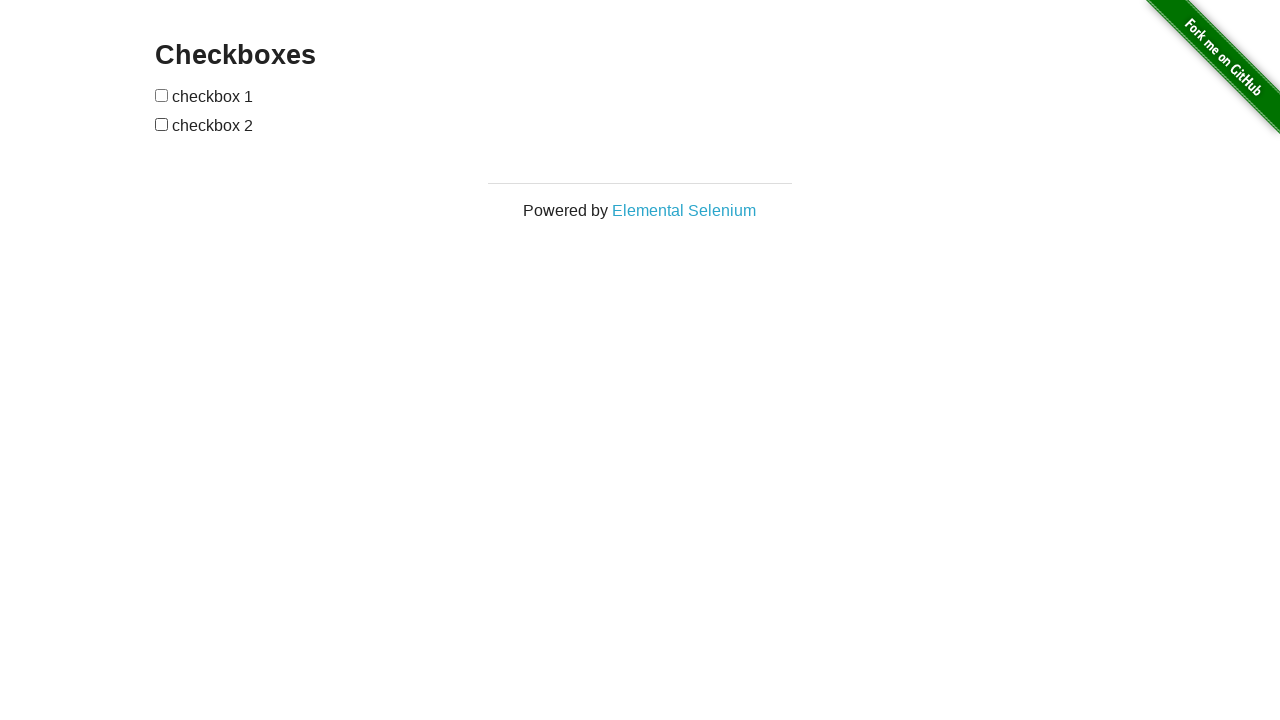

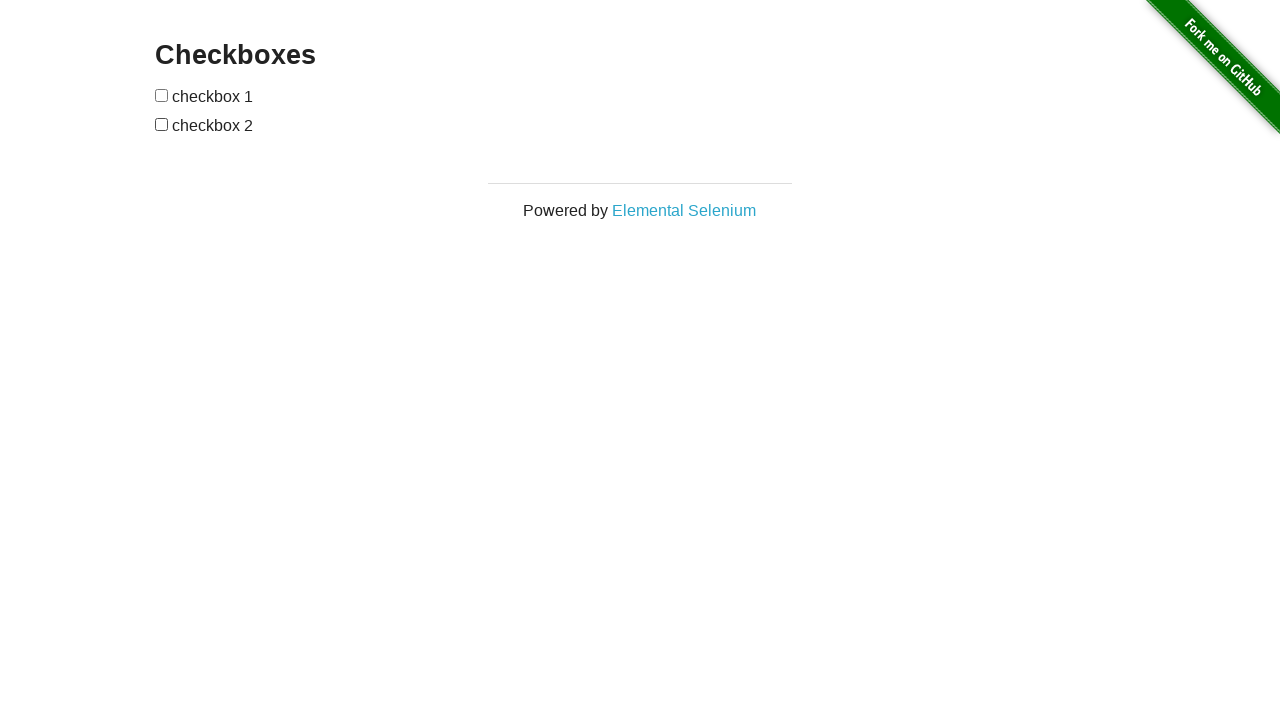